Tests A/B test opt-out functionality by visiting the split test page, adding an opt-out cookie, refreshing the page, and verifying the heading changes to "No A/B Test"

Starting URL: http://the-internet.herokuapp.com/abtest

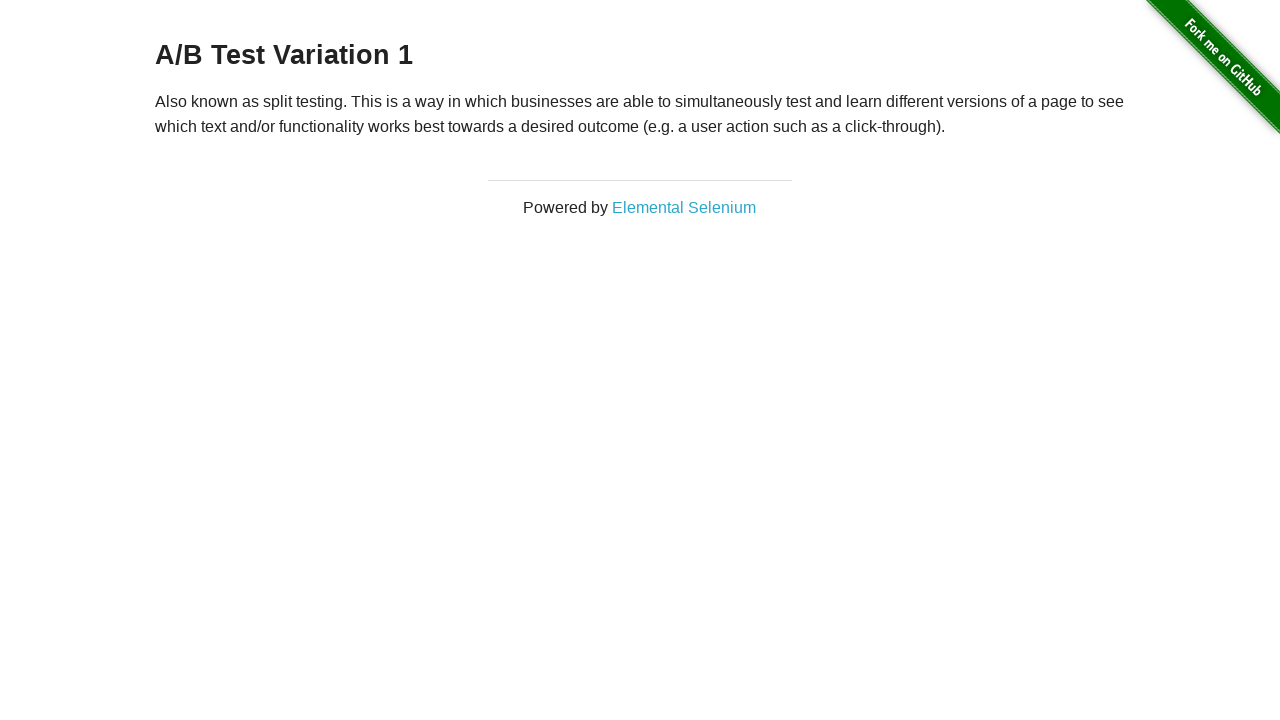

Navigated to A/B test page
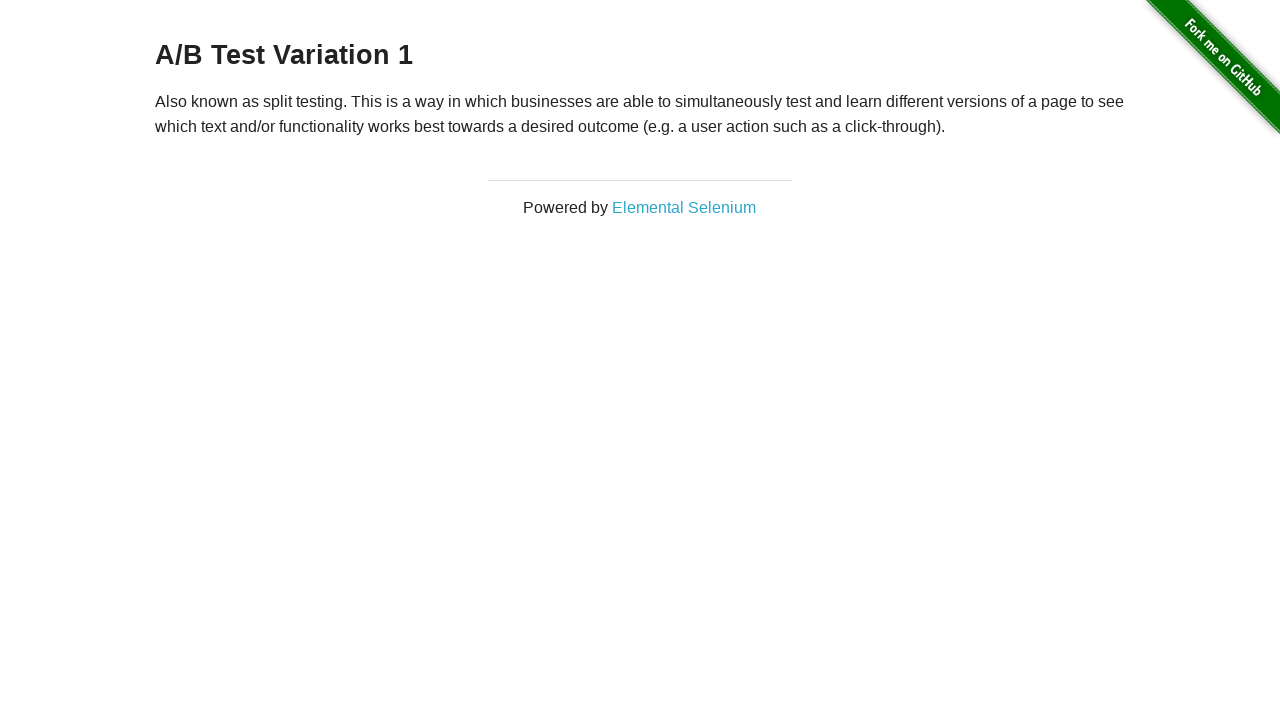

Located h3 heading element
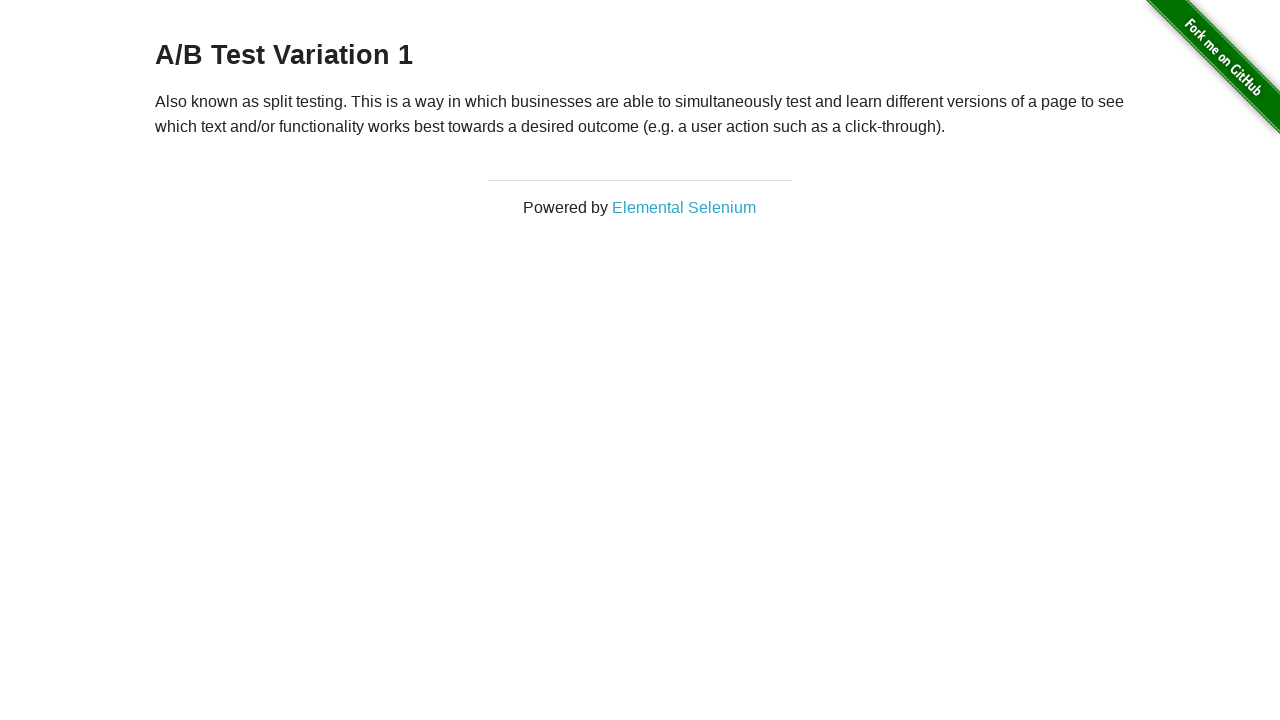

Retrieved heading text: 'A/B Test Variation 1'
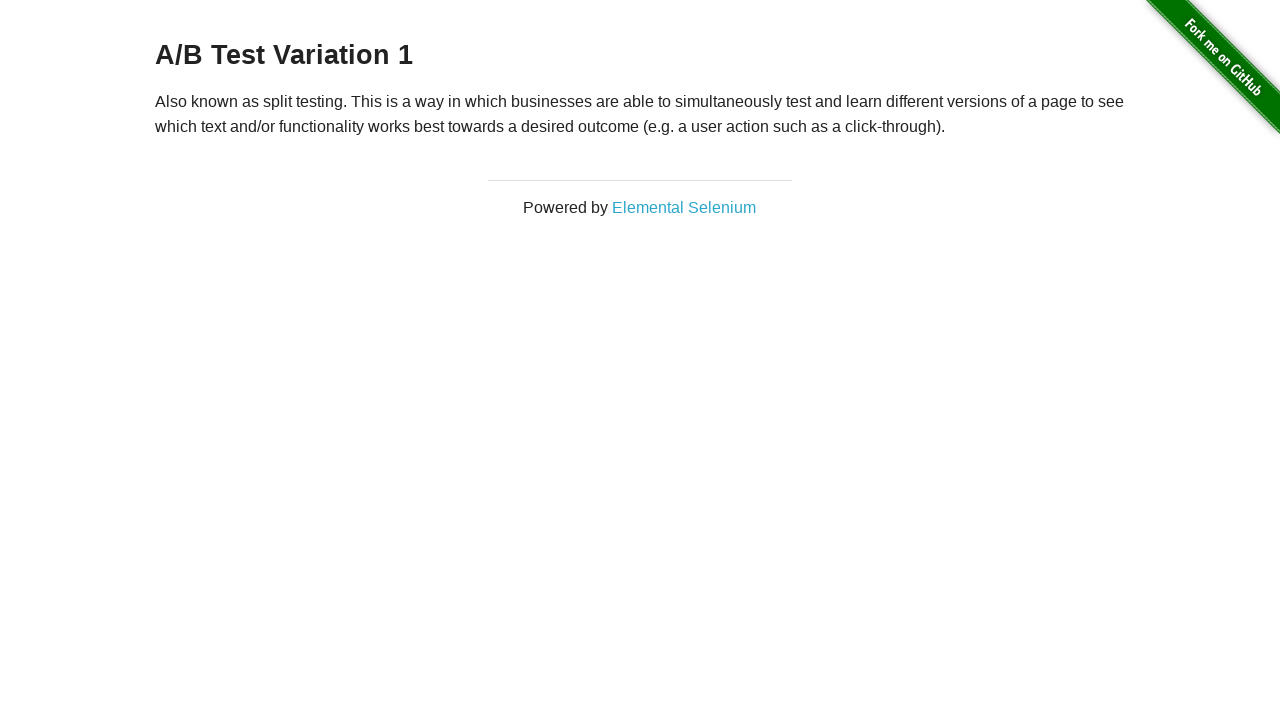

Added optimizelyOptOut cookie to opt out of A/B test
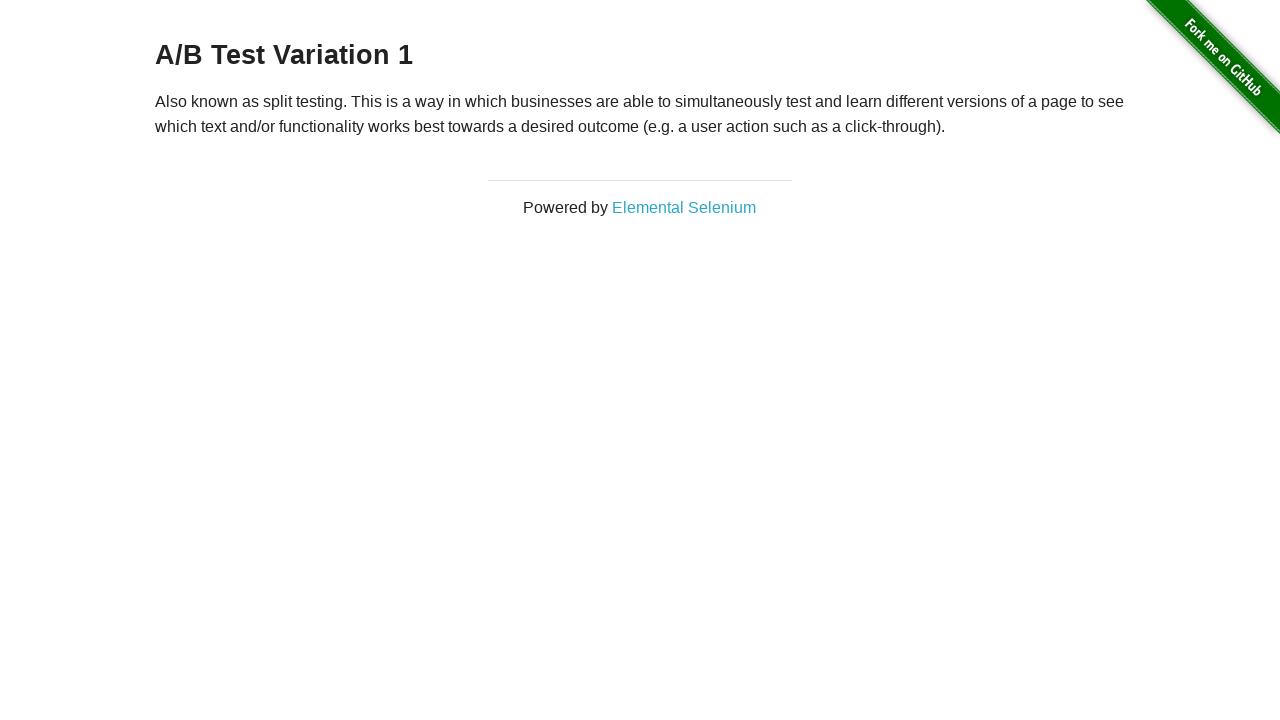

Reloaded page after adding opt-out cookie
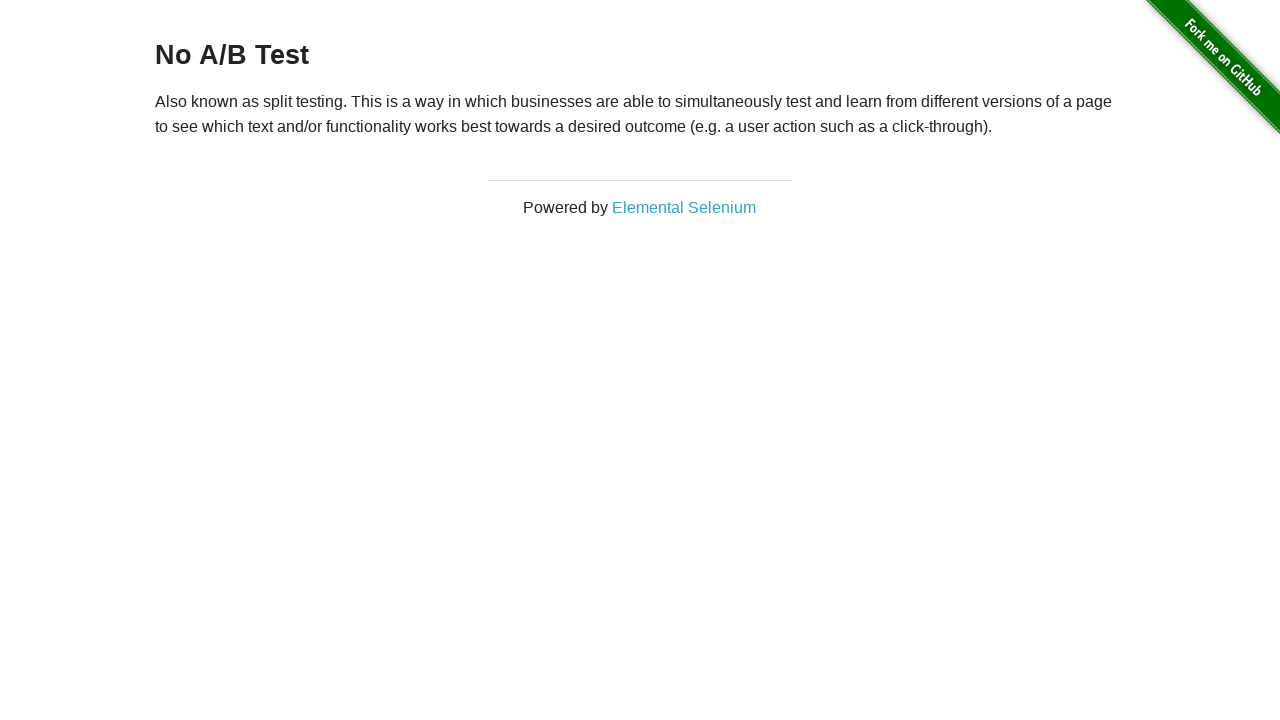

Waited for h3 heading to load
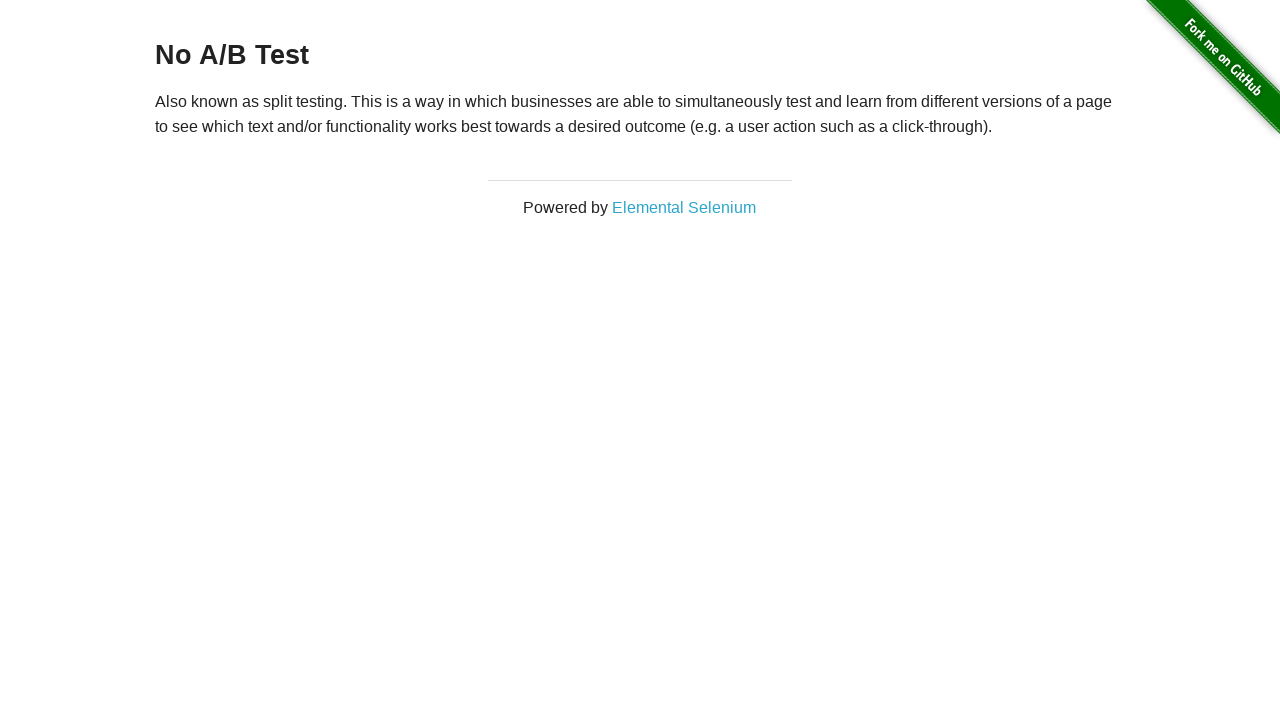

Retrieved final heading text: 'No A/B Test'
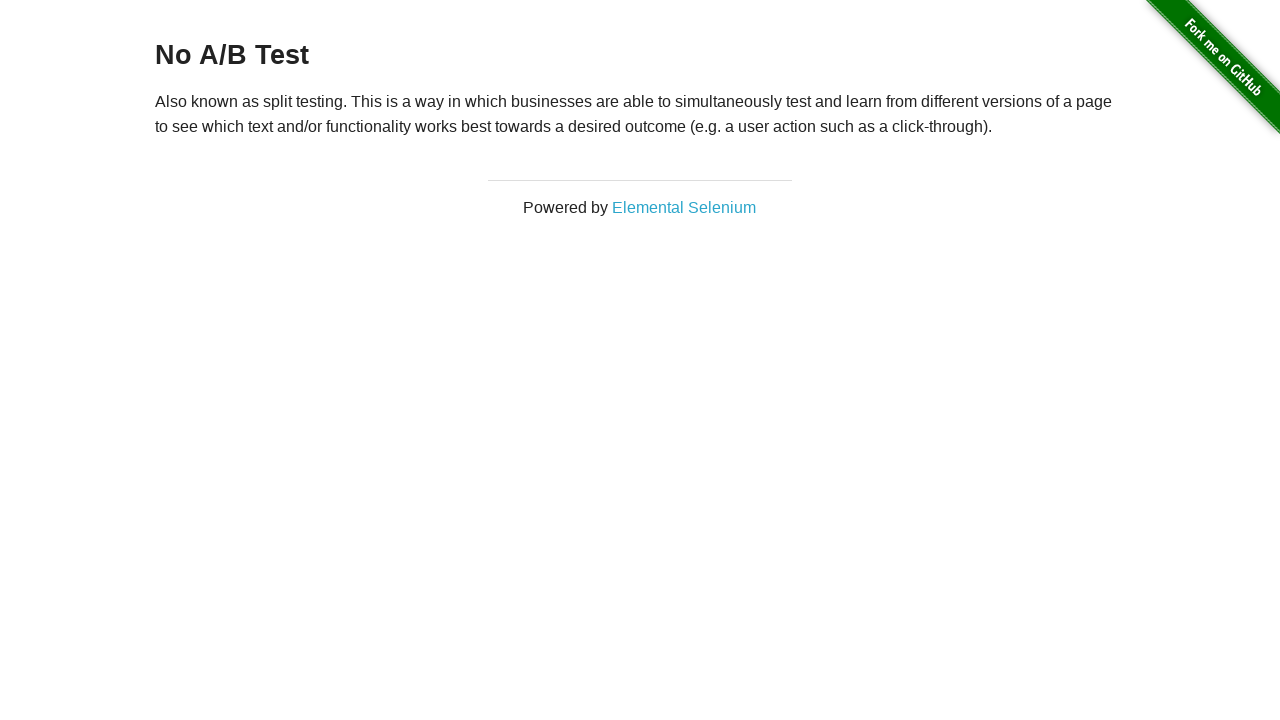

Verified heading changed to 'No A/B Test' - A/B test opt-out successful
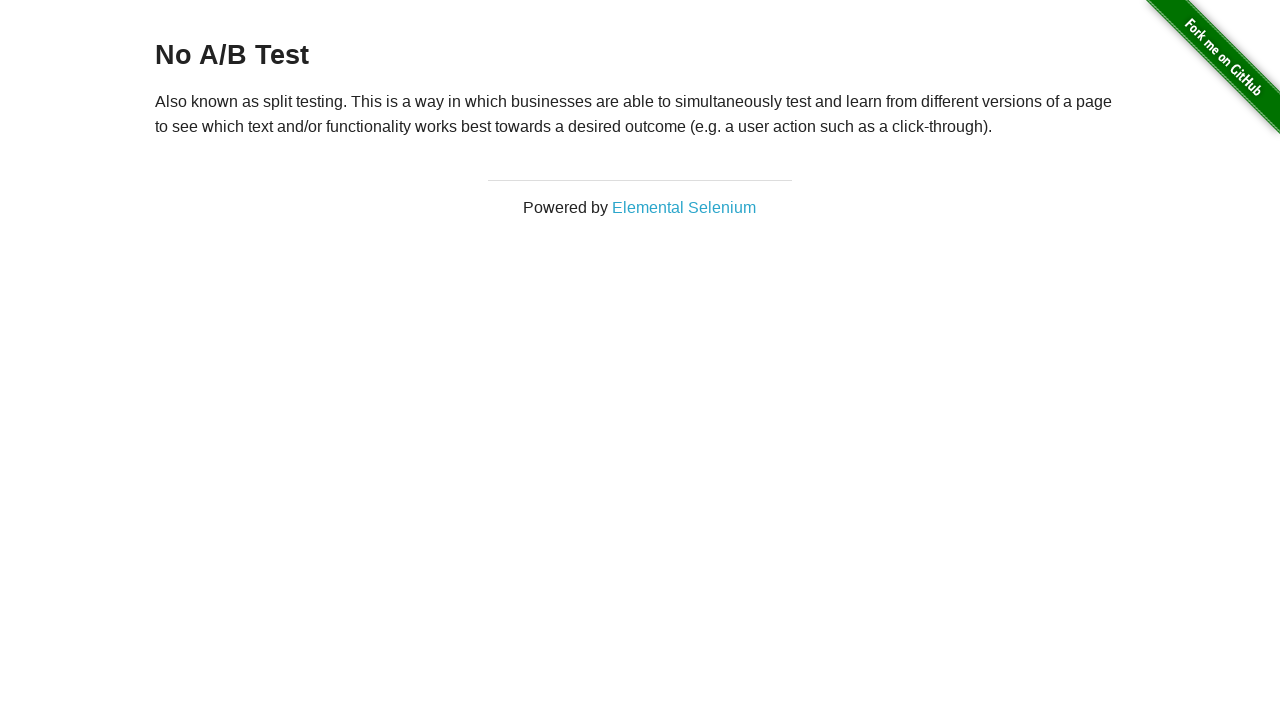

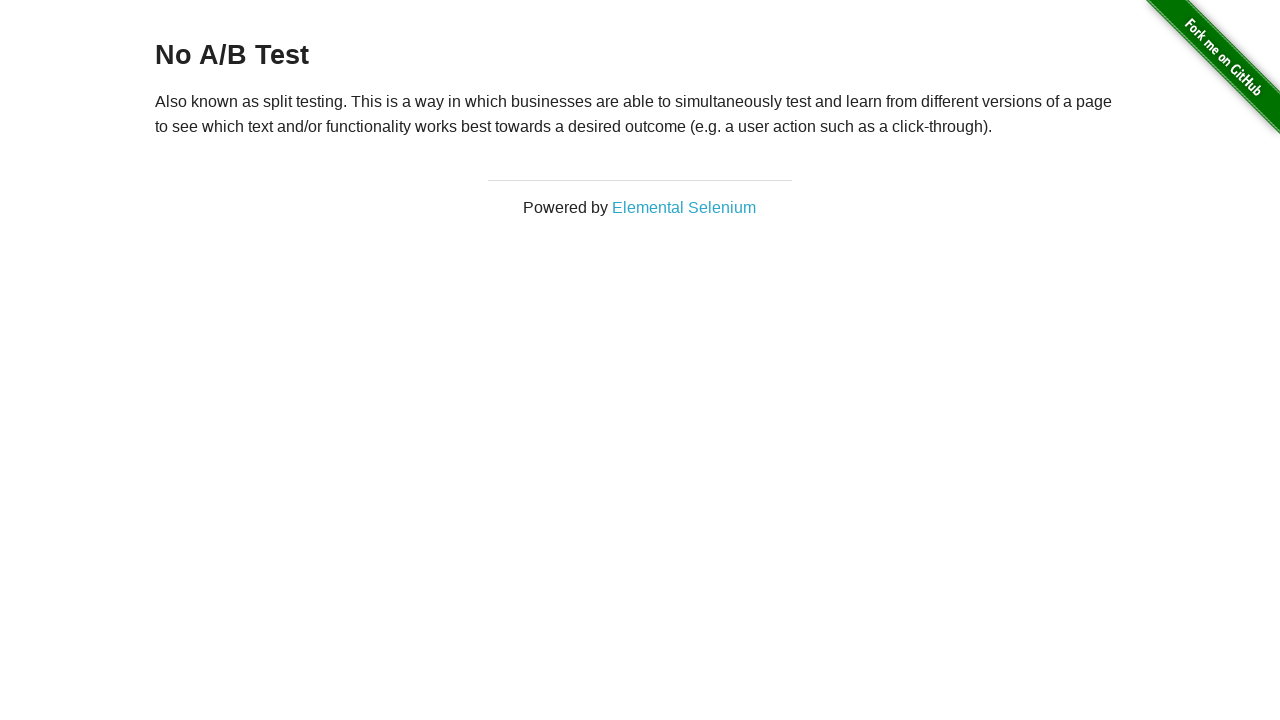